Tests browser window functionality by clicking a button that opens a new tab, then navigating back in the browser history

Starting URL: https://demoqa.com/browser-windows

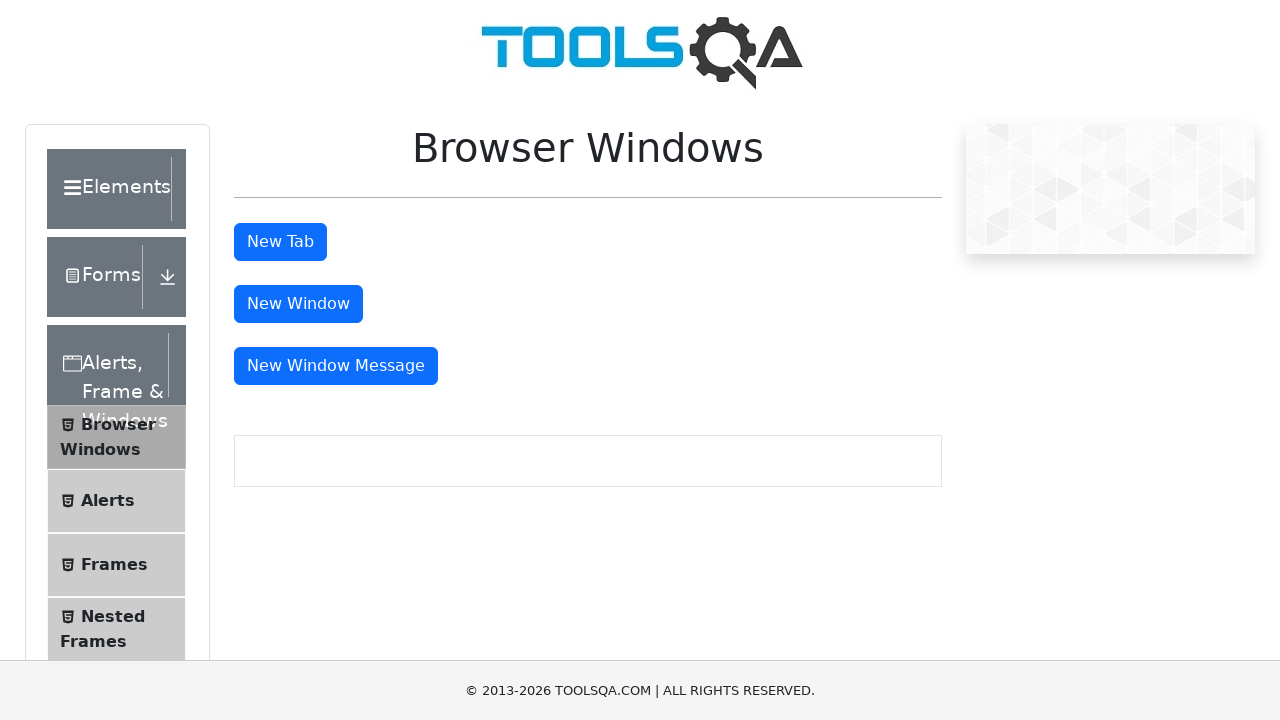

Clicked the 'New Tab' button to open a new tab at (280, 242) on button#tabButton
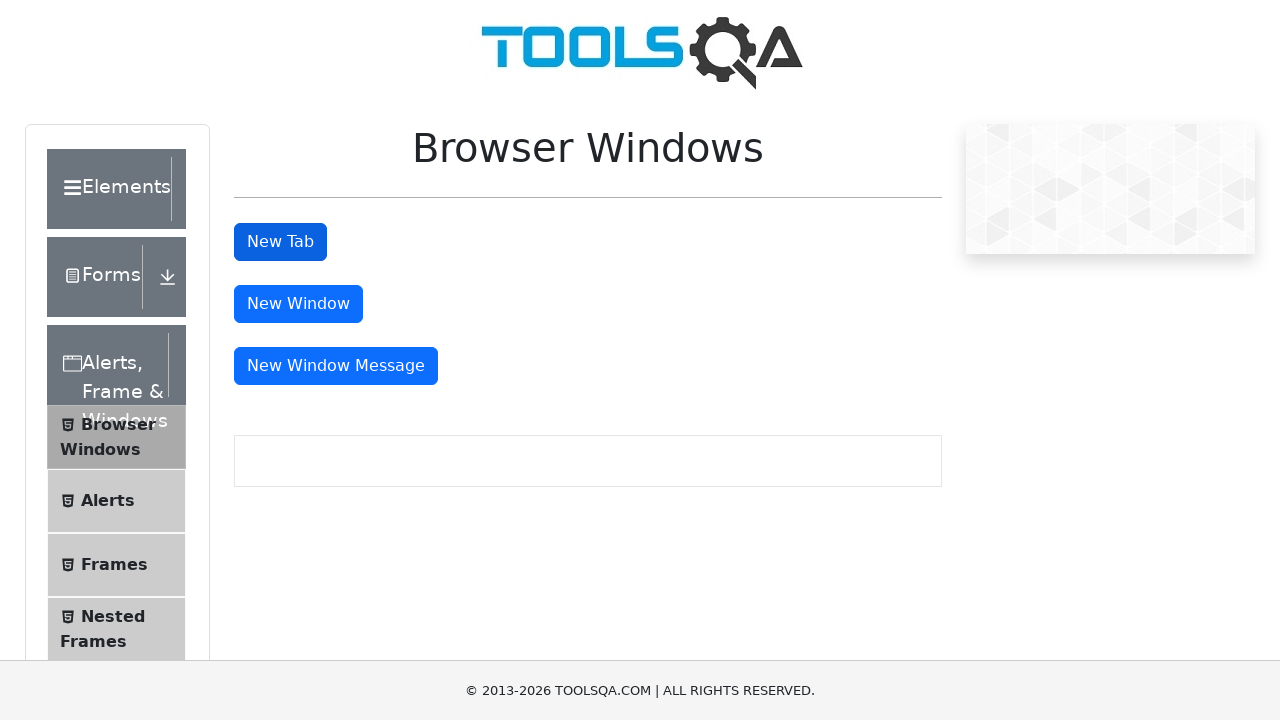

Waited for 1000ms for new tab to complete opening
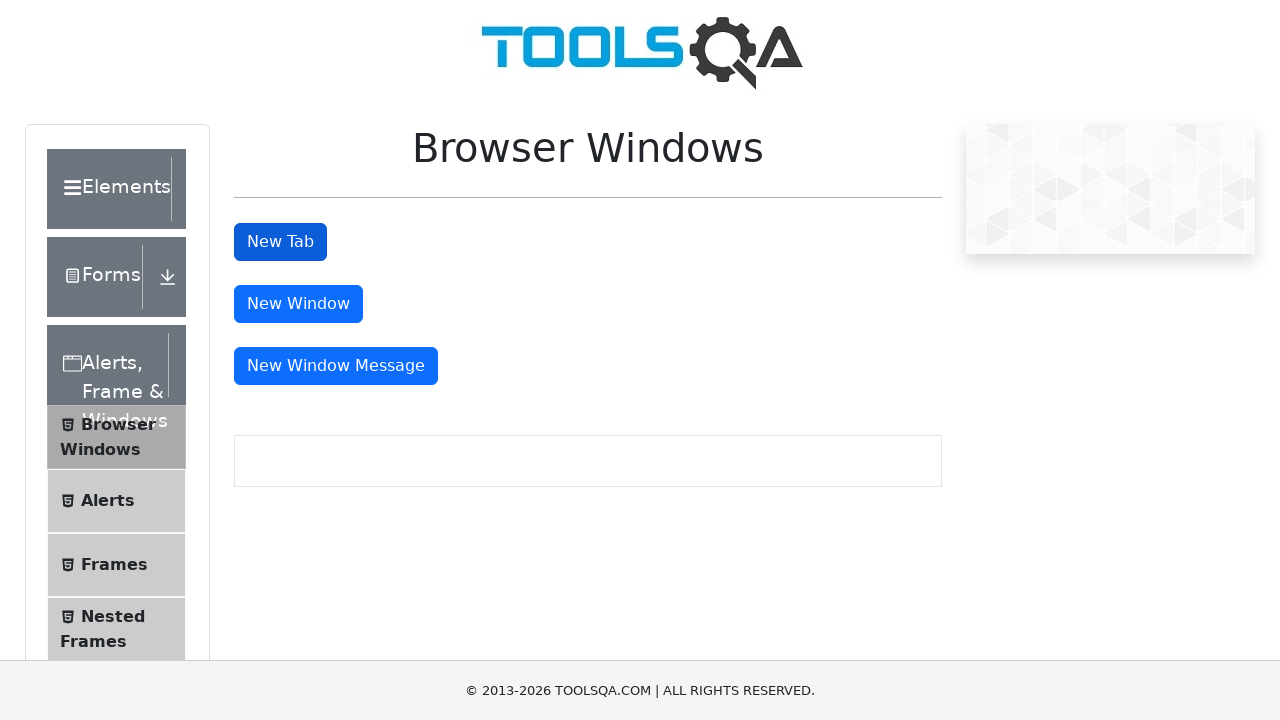

Navigated back in browser history
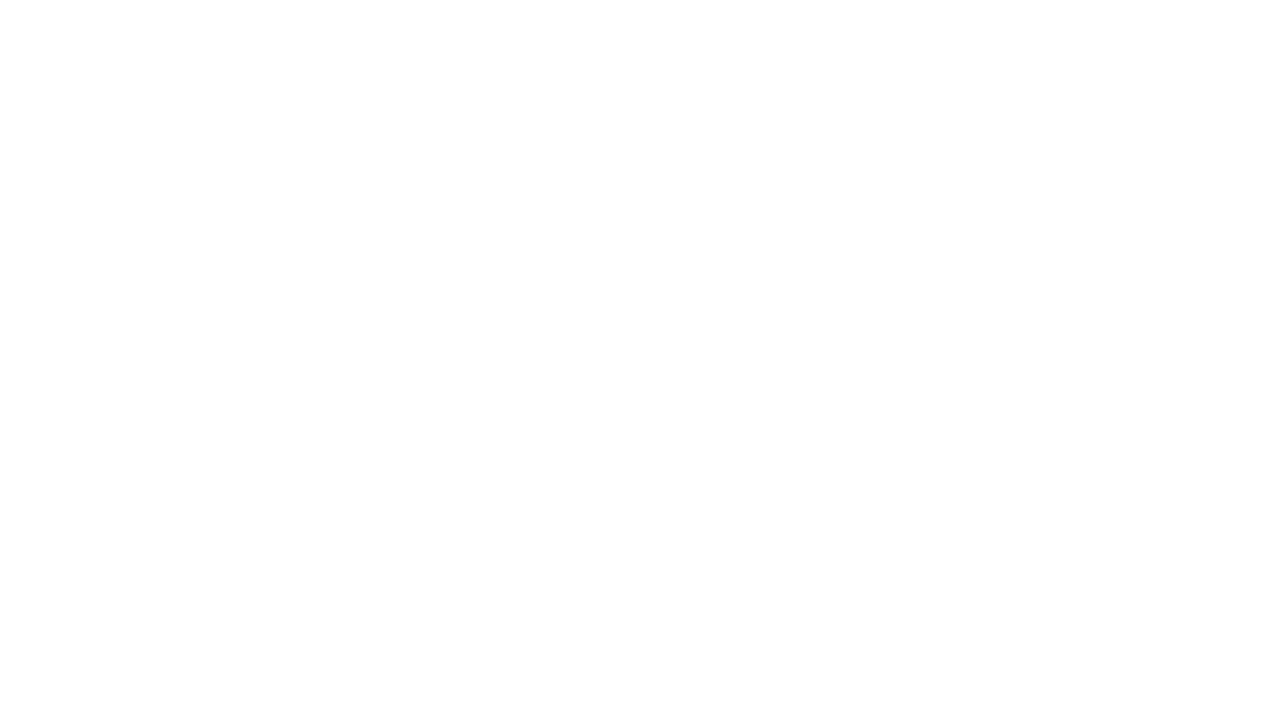

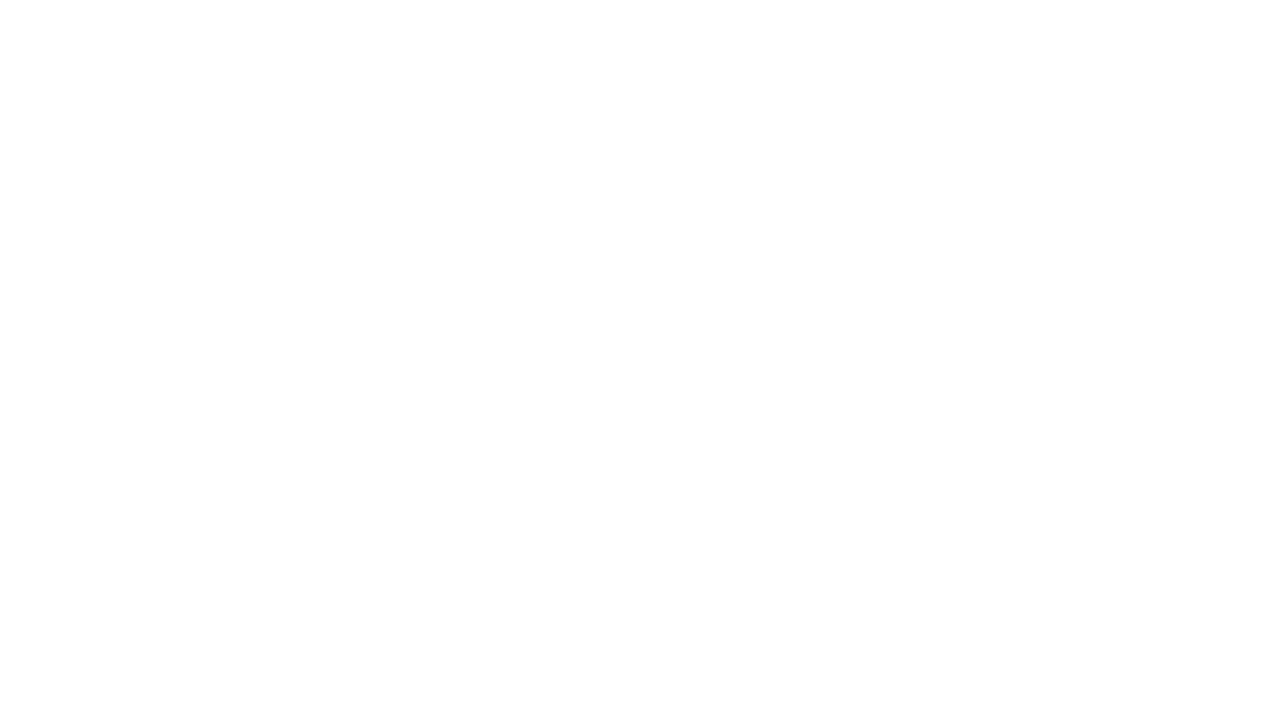